Tests product navigation and price verification on a demo e-commerce site by clicking through categories to a specific laptop and checking its price

Starting URL: https://www.demoblaze.com/index.html

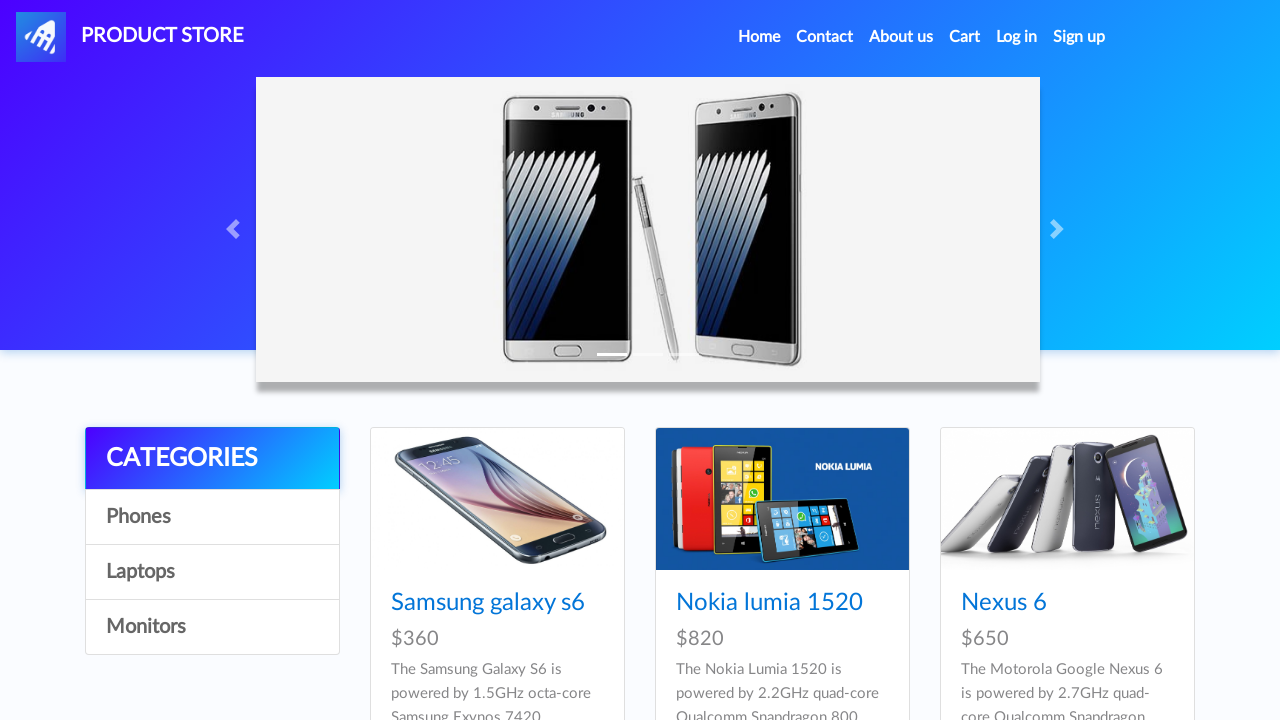

Clicked on Laptops category at (212, 572) on a:text('Laptops')
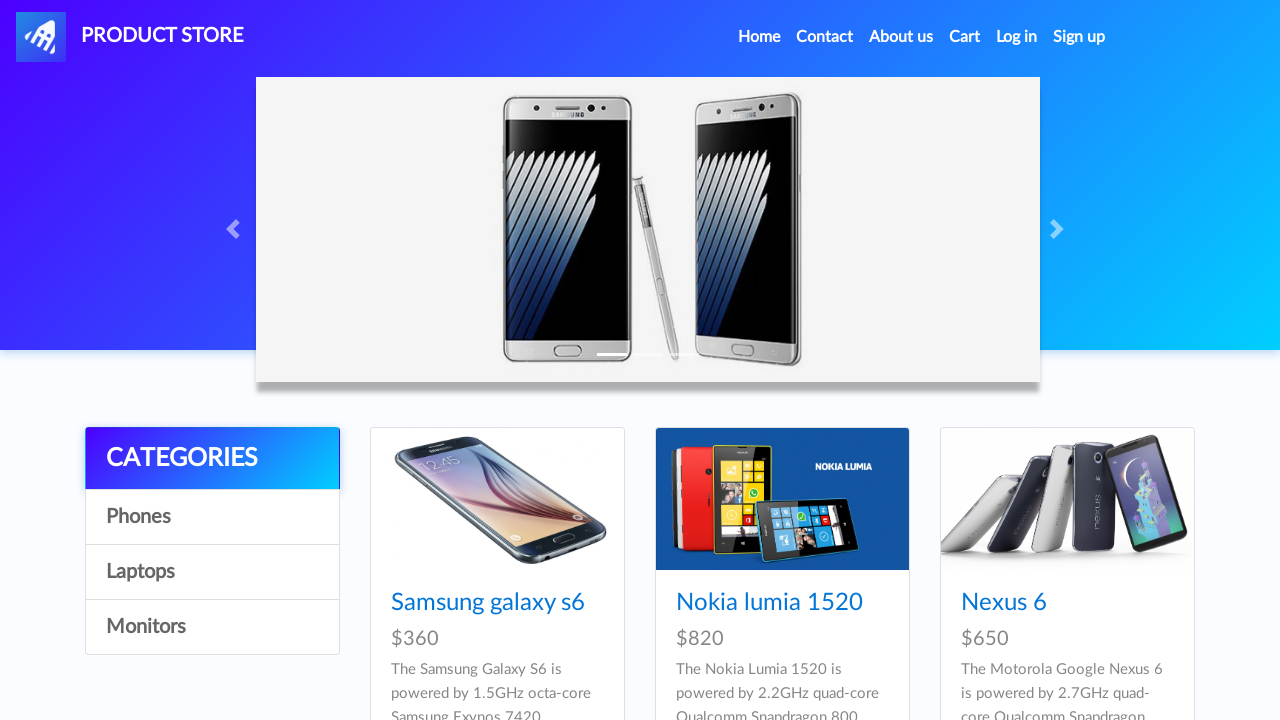

Waited 2 seconds for products to load
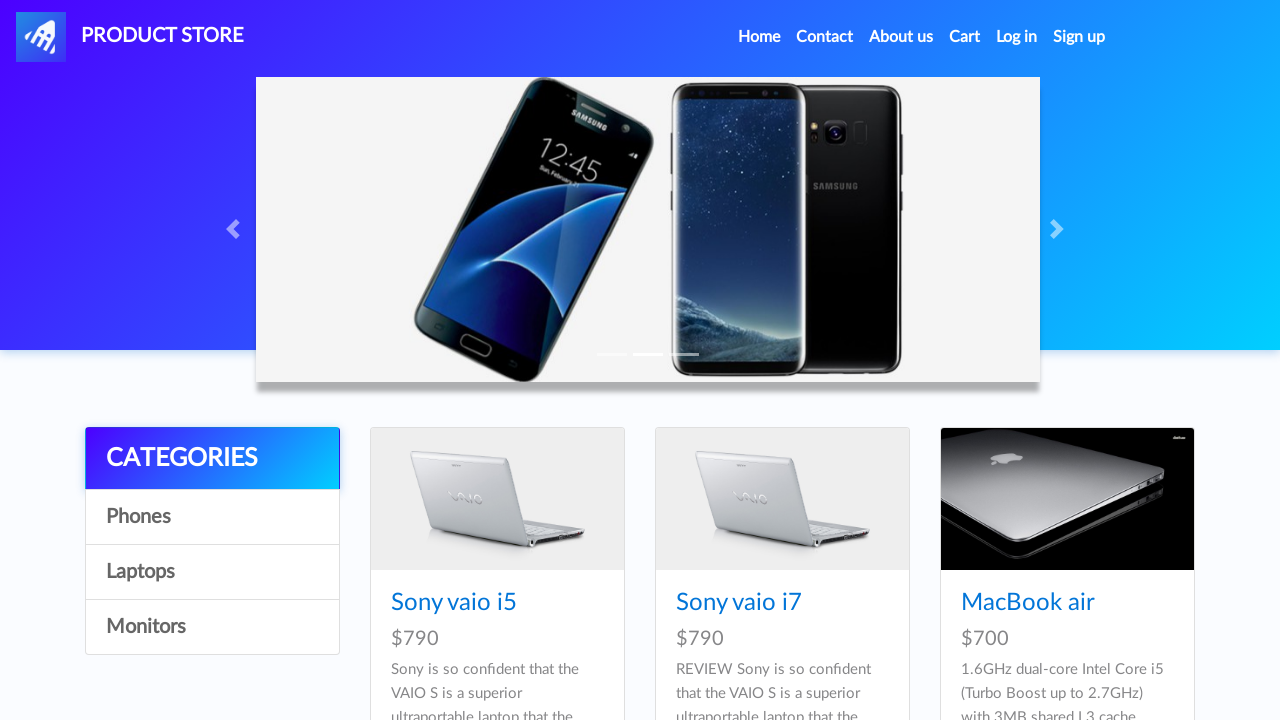

Clicked on Sony vaio i7 laptop at (739, 603) on a:has-text('Sony vaio i7')
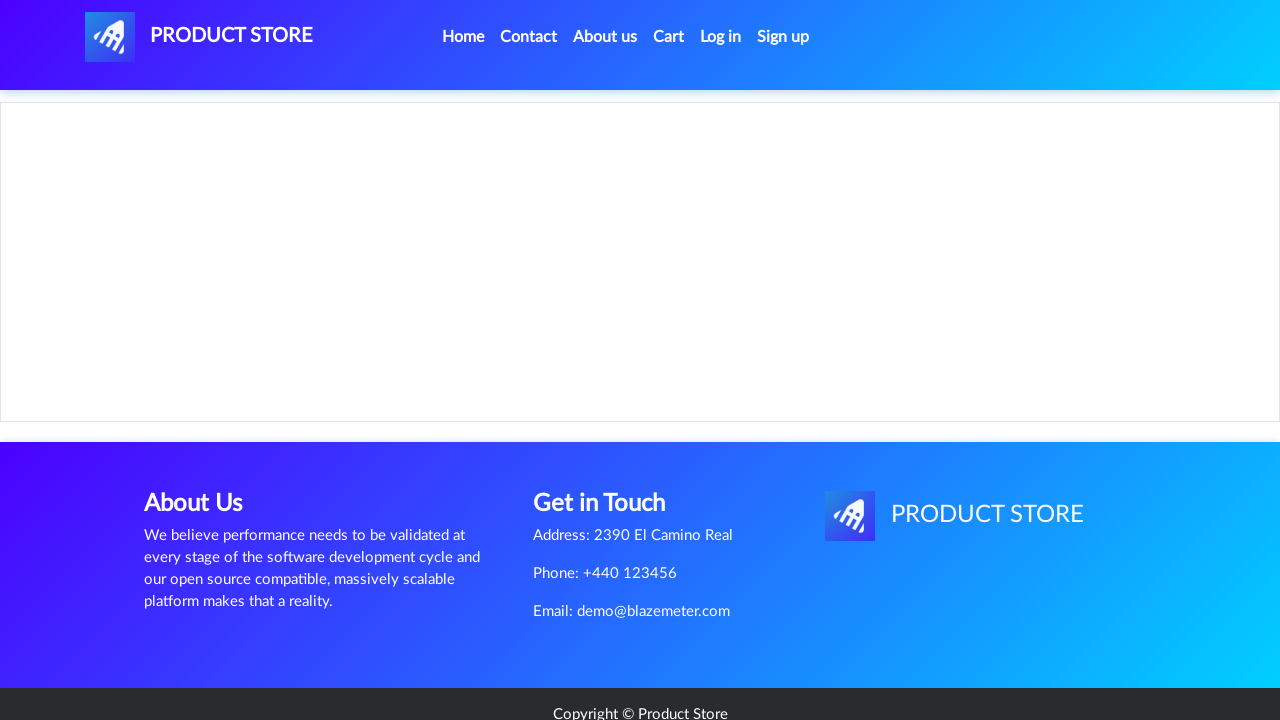

Waited 2 seconds for product page to load
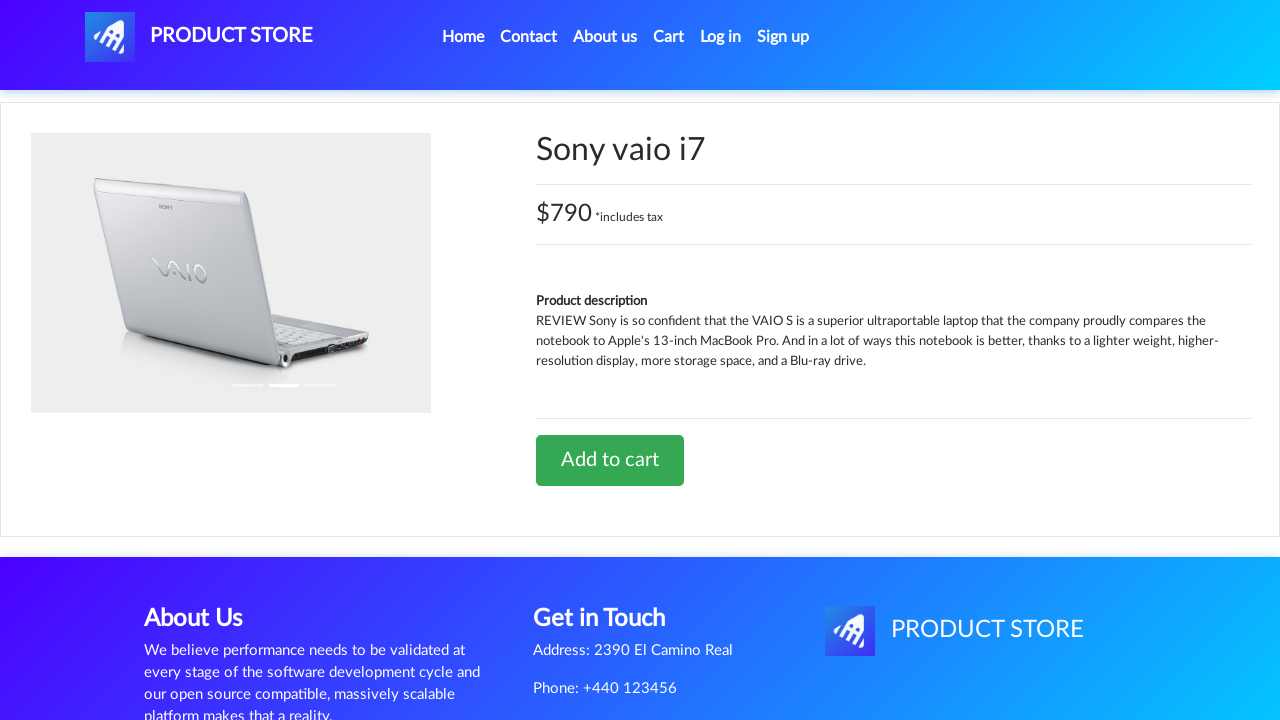

Located price element
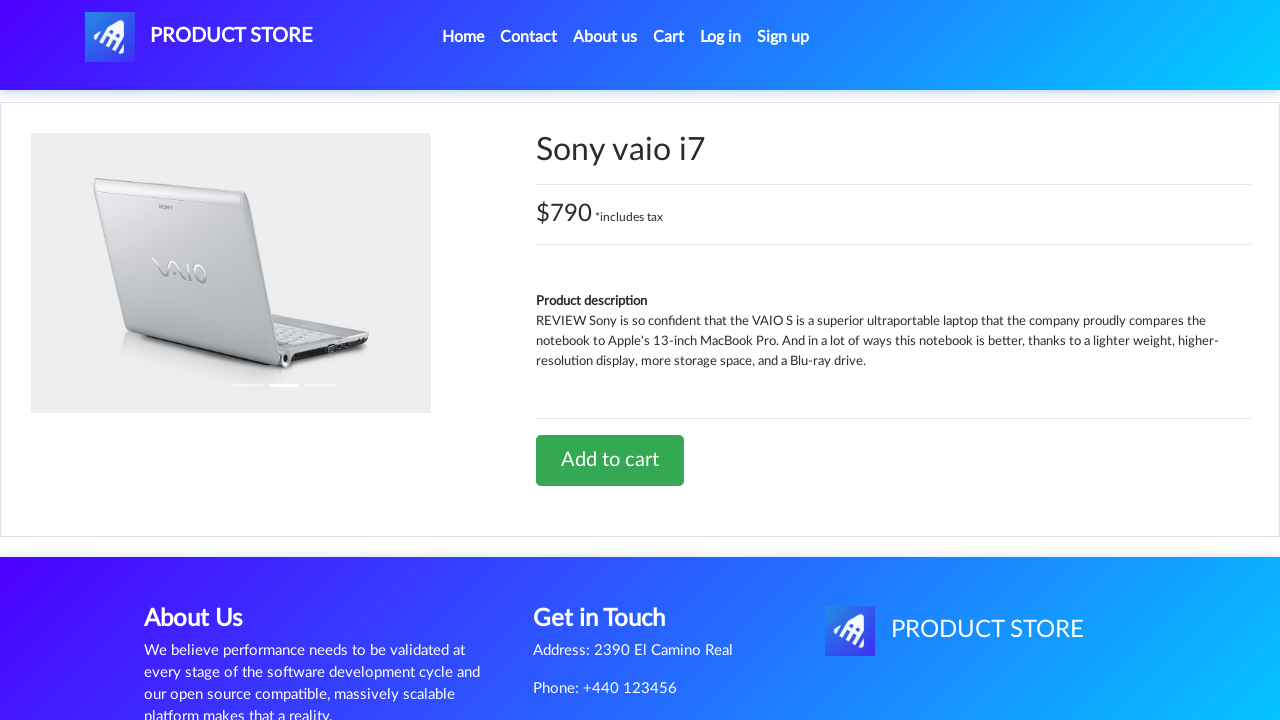

Retrieved price text: $790 *includes tax
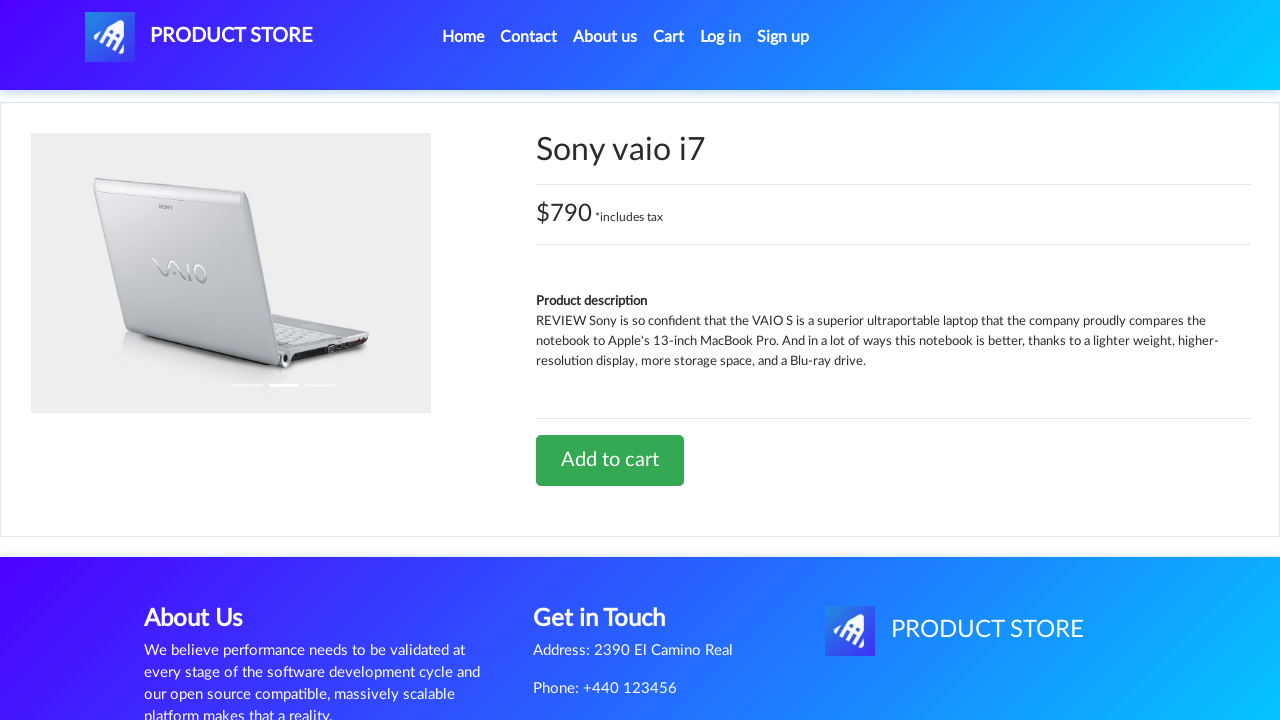

Verified price is $790
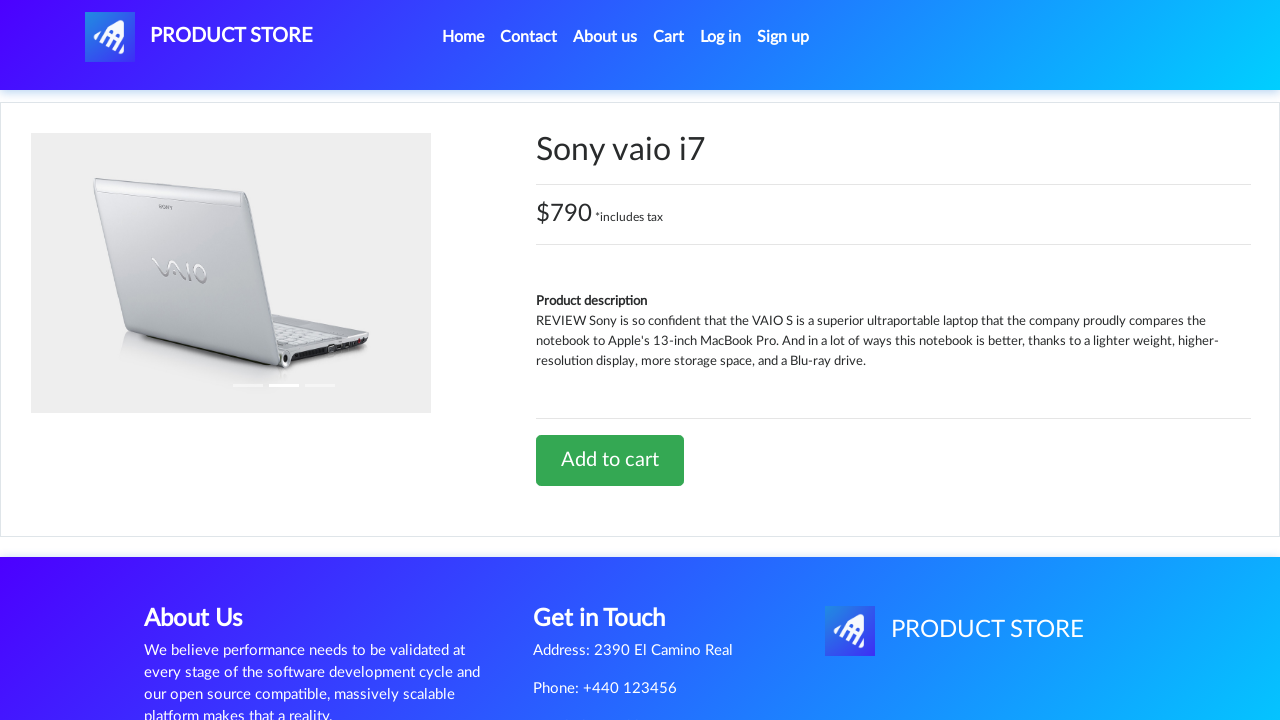

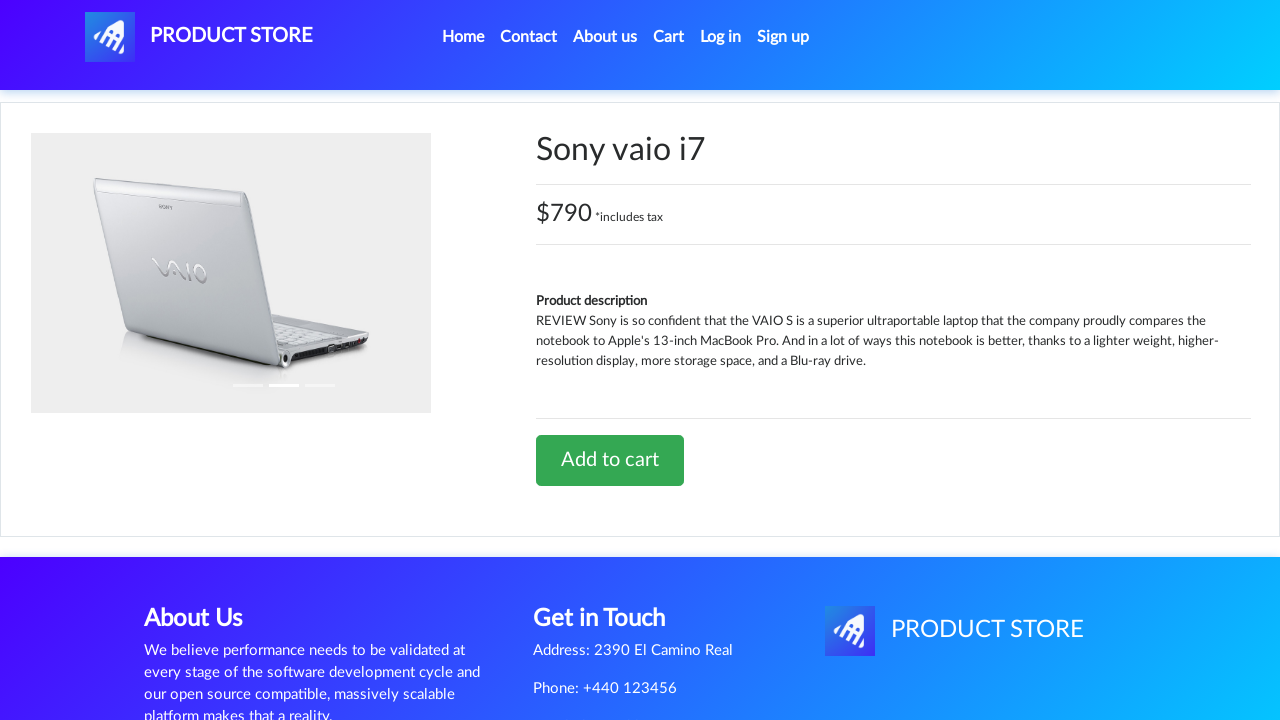